Tests double-click functionality on W3Schools demo page by entering text in one field and double-clicking a button to copy it to another field

Starting URL: https://www.w3schools.com/tags/tryit.asp?filename=tryhtml5_ev_ondblclick3

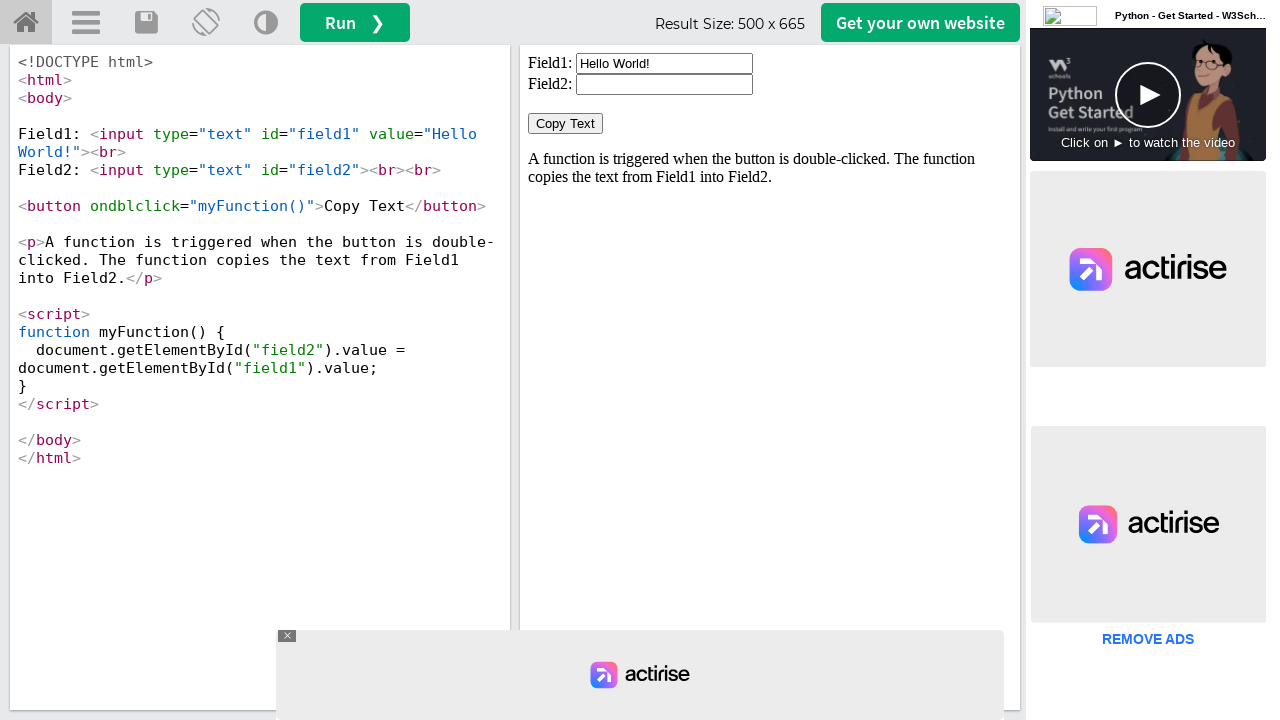

Located iframe containing the demo
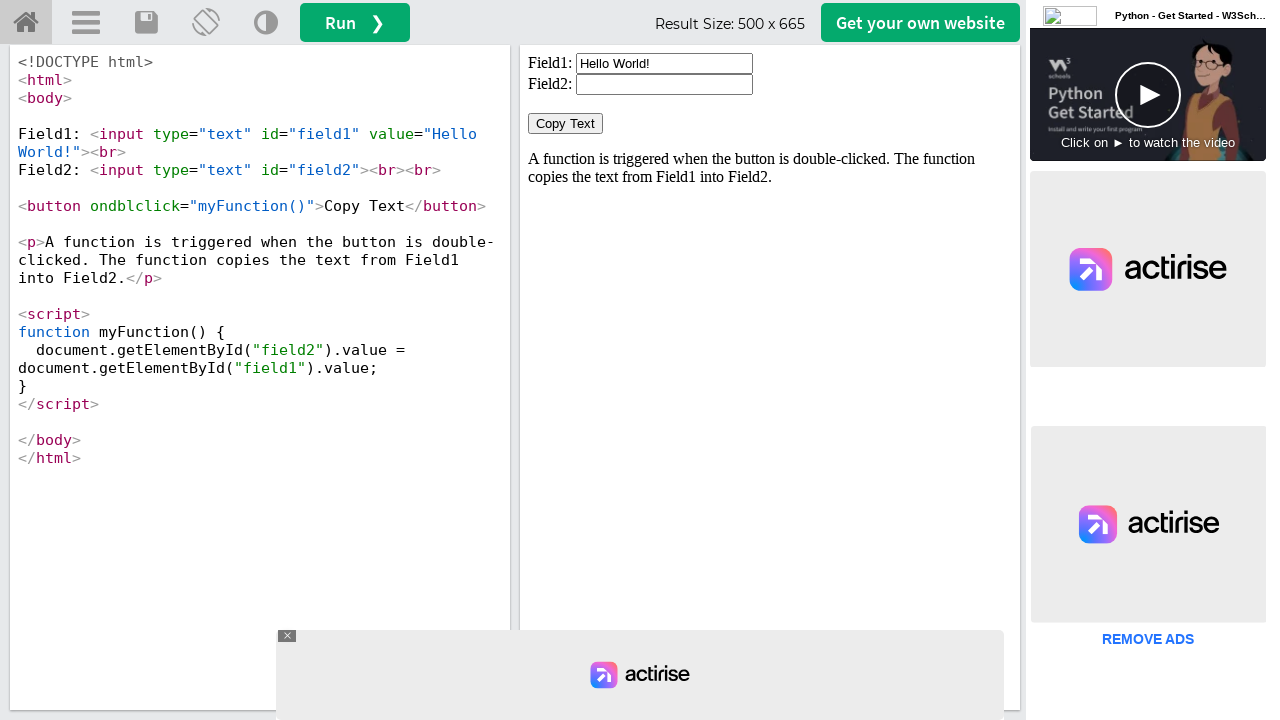

Selected iframe for text input operations
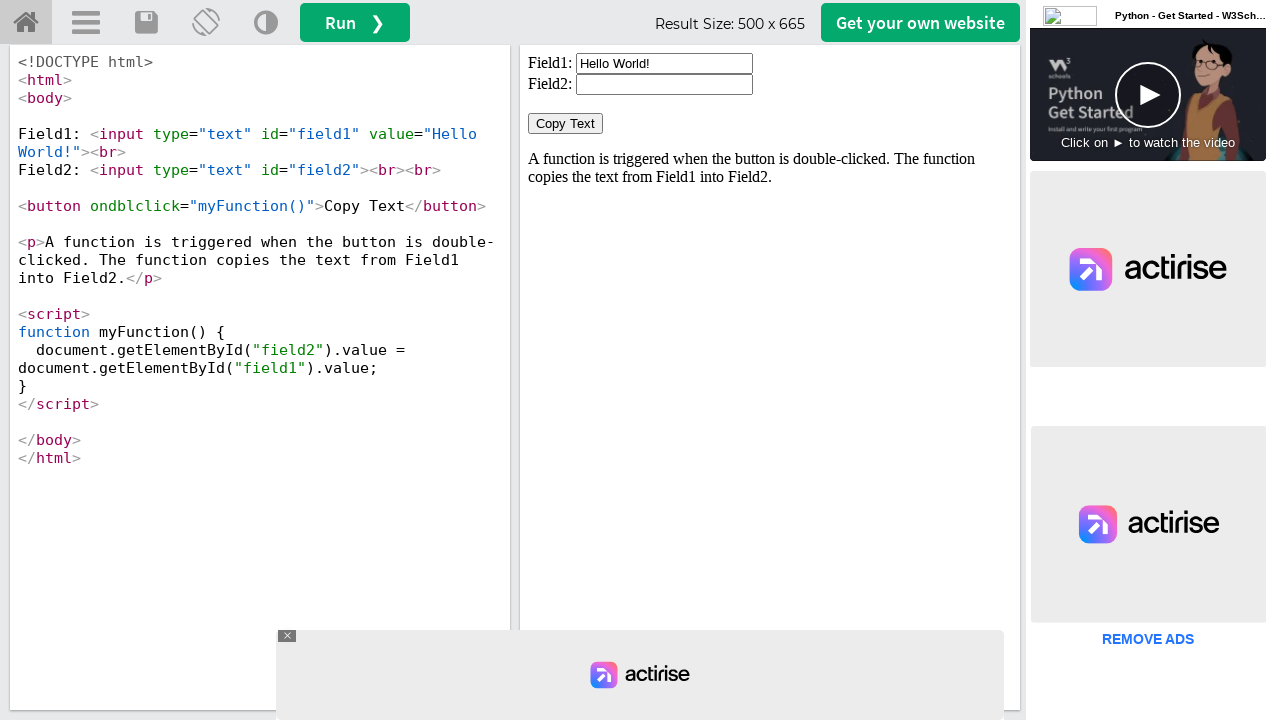

Cleared the first input field on iframe[id='iframeResult'] >> internal:control=enter-frame >> xpath=//input[@id='
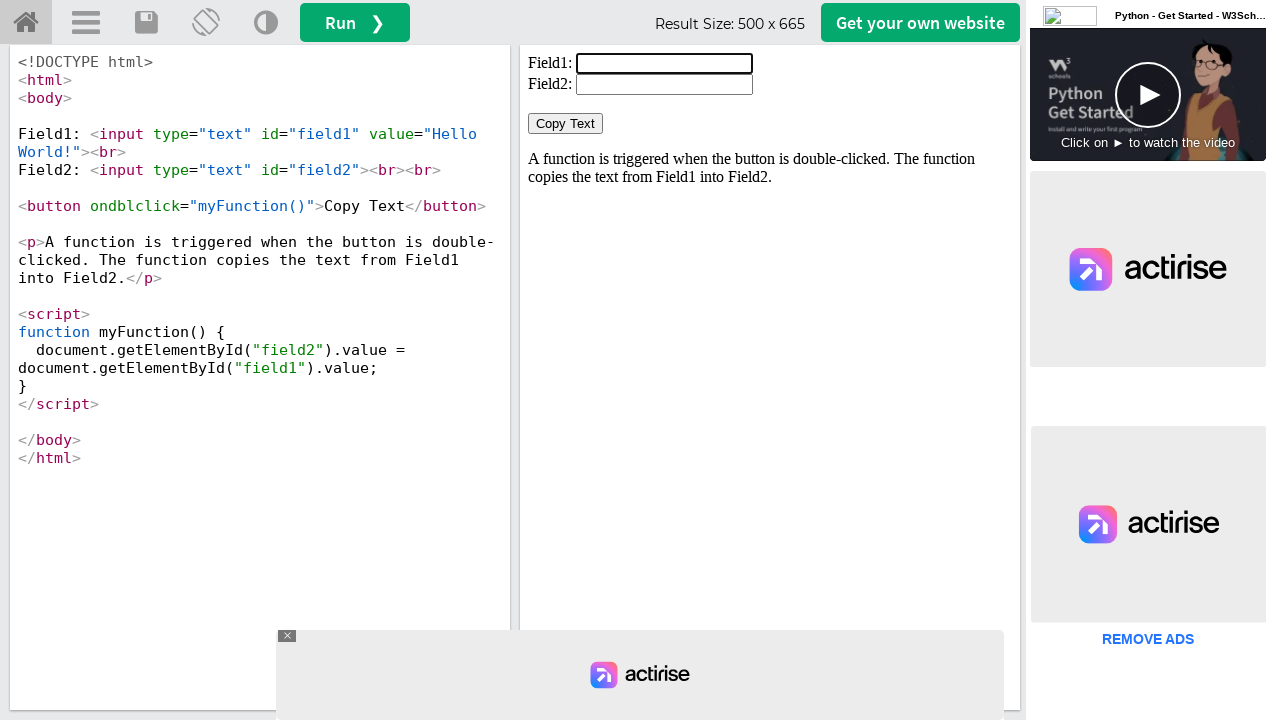

Filled first input field with 'Welcome' on iframe[id='iframeResult'] >> internal:control=enter-frame >> xpath=//input[@id='
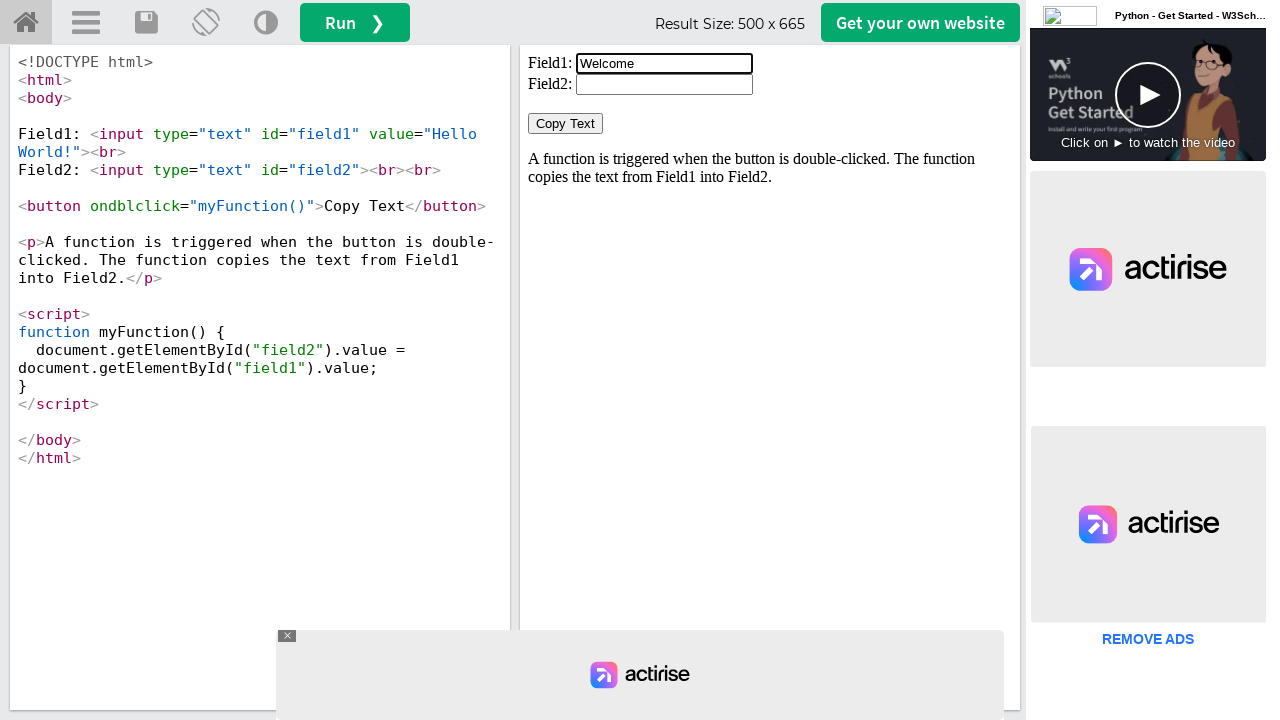

Double-clicked the 'Copy Text' button at (566, 124) on iframe[id='iframeResult'] >> internal:control=enter-frame >> (//button[normalize
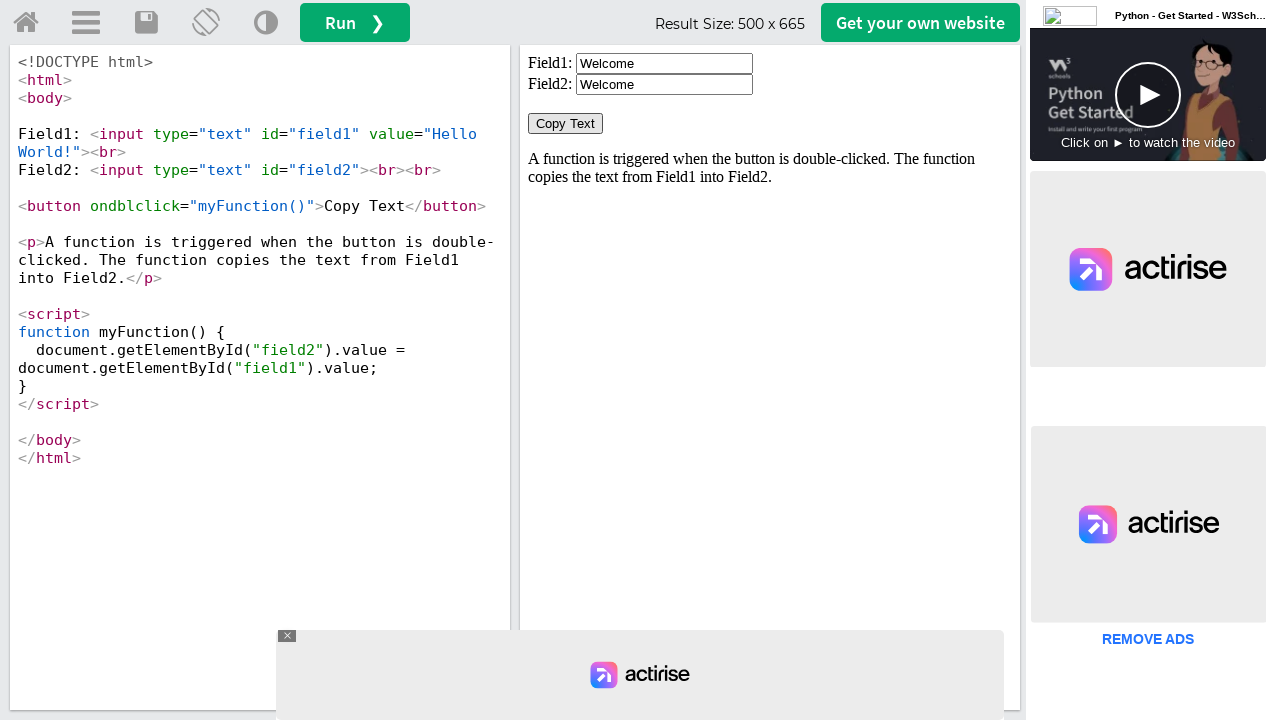

Retrieved value from second input field
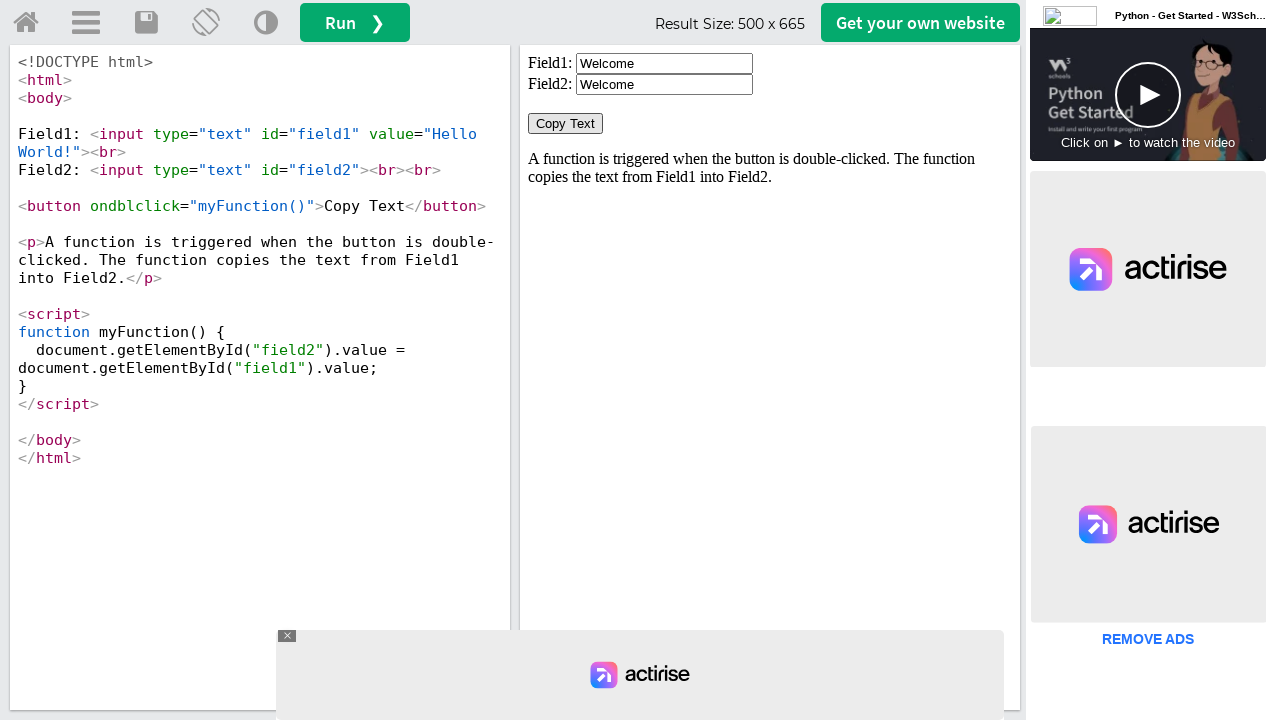

Verified that text 'Welcome' was successfully copied to field2
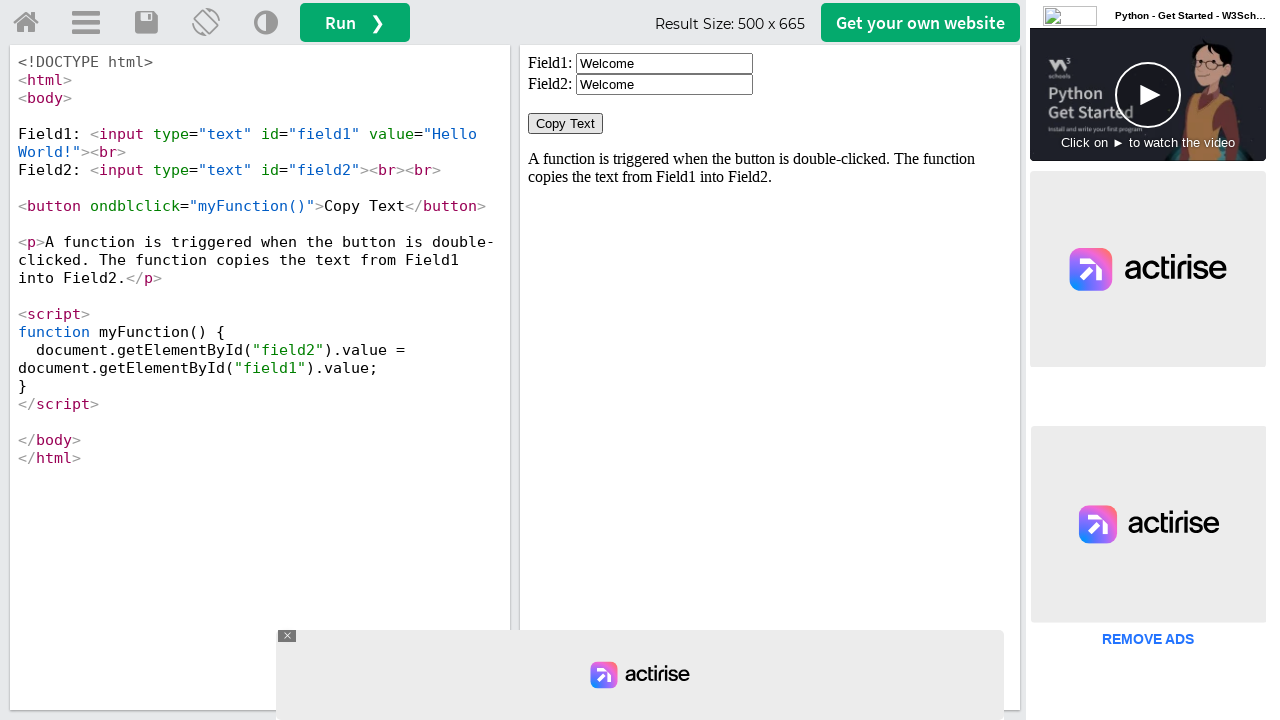

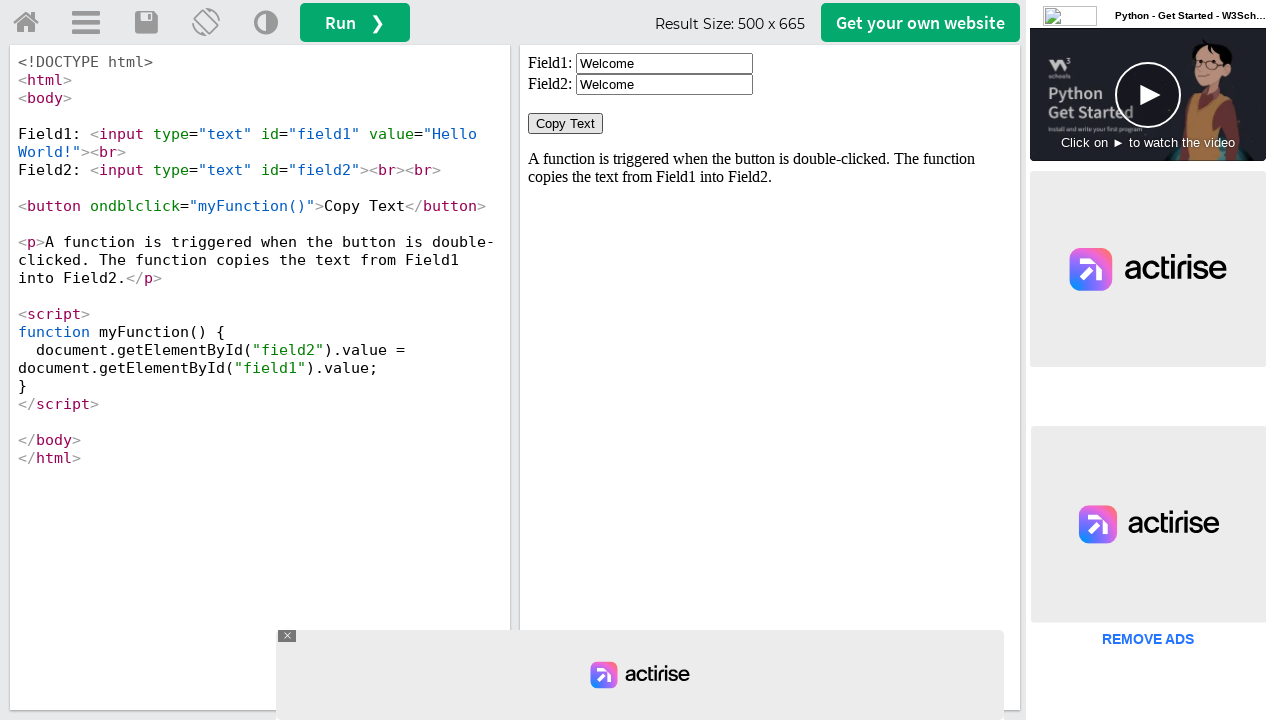